Tests the EMI calculator by adjusting loan amount, interest rate, and loan tenure sliders using drag and drop actions, then verifies the calculated EMI value is displayed.

Starting URL: https://emicalculator.net/

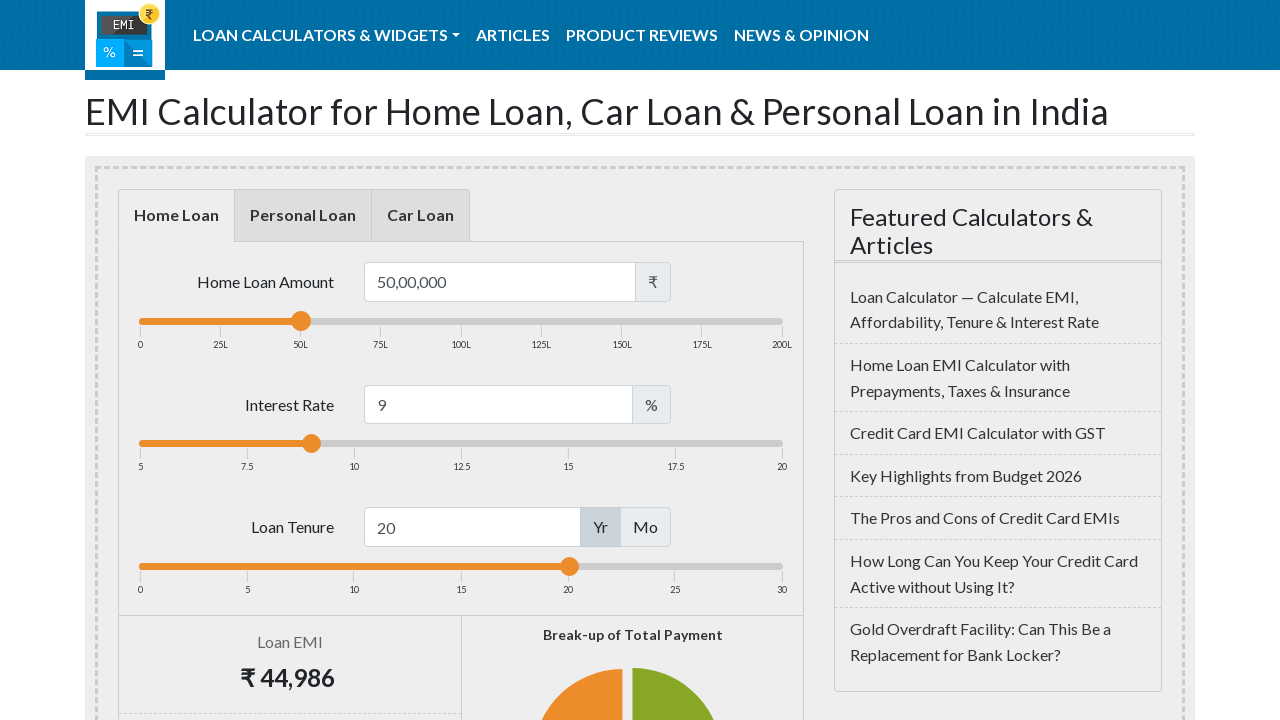

Moved mouse to loan amount slider at (301, 321)
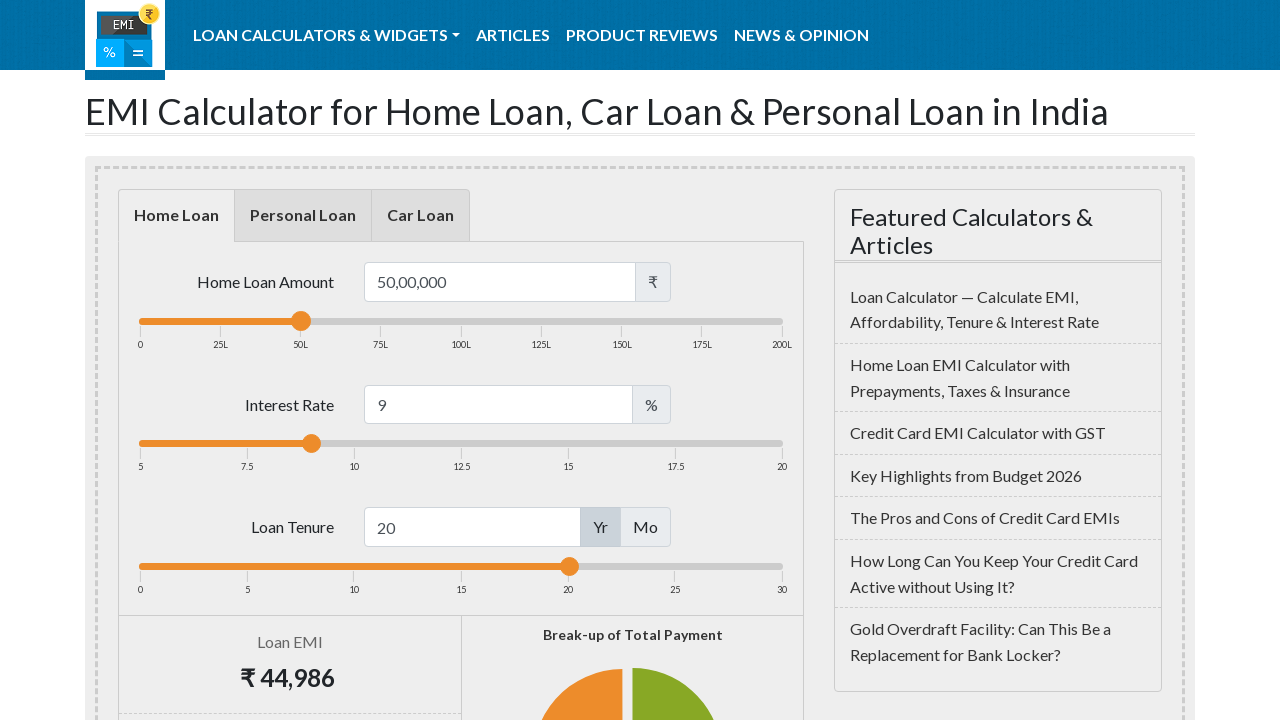

Pressed mouse button down on loan amount slider at (301, 321)
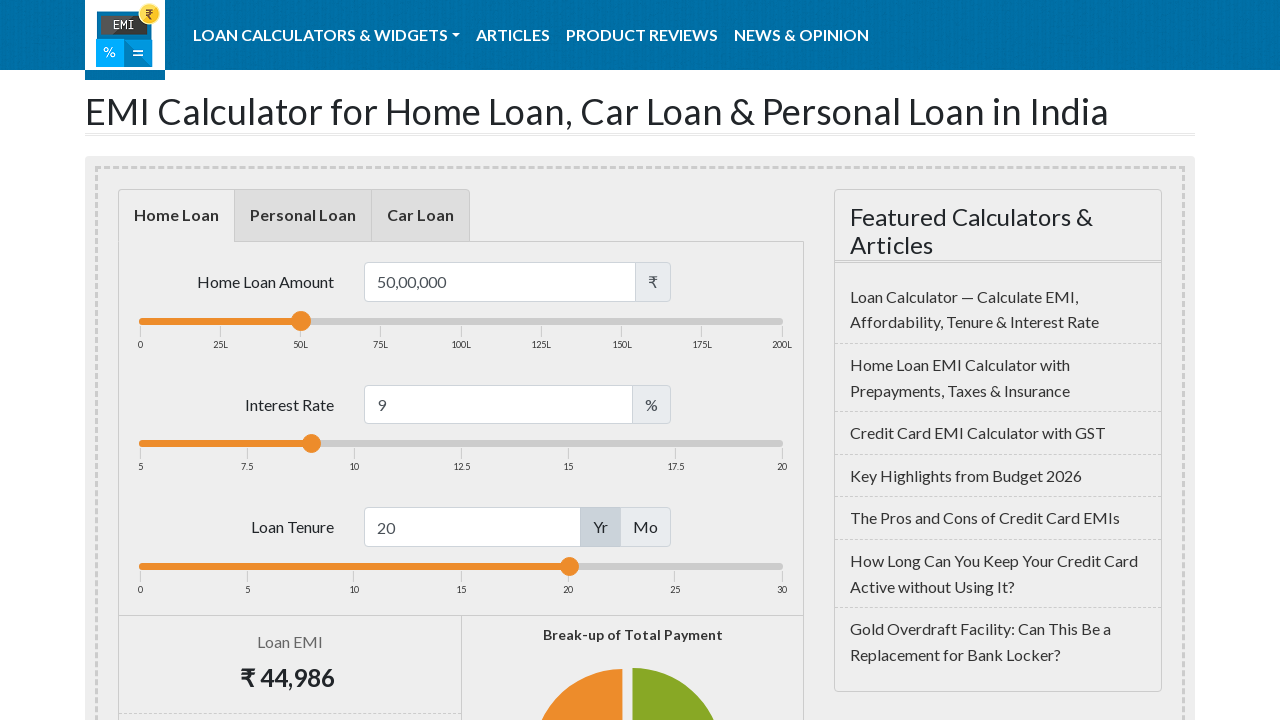

Dragged loan amount slider to the right by 88 pixels at (389, 321)
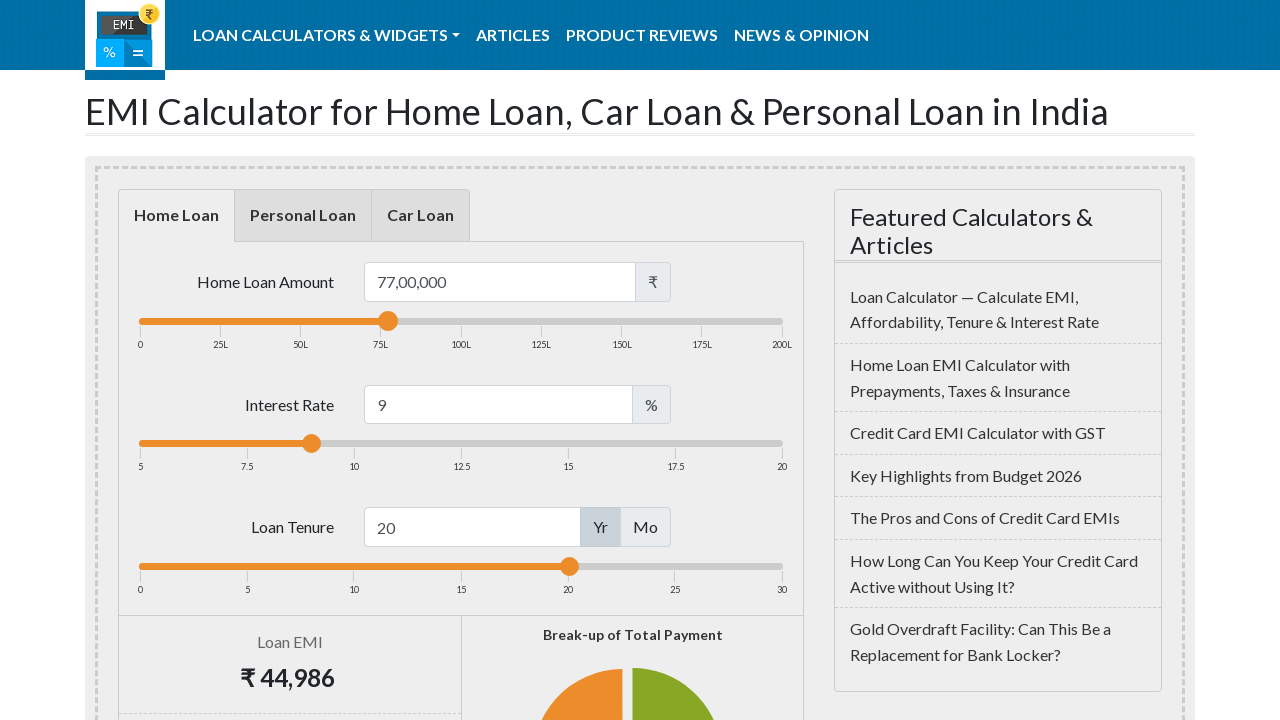

Released mouse button on loan amount slider at (389, 321)
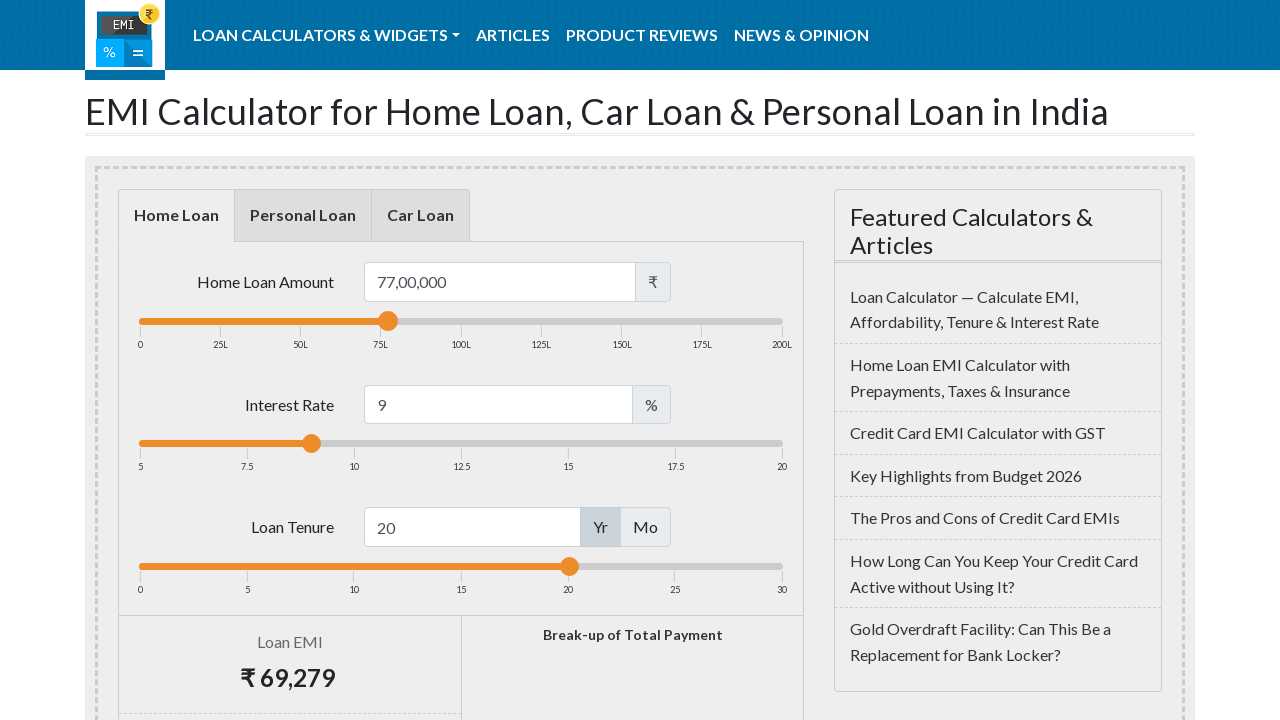

Waited 1000ms for loan amount slider adjustment
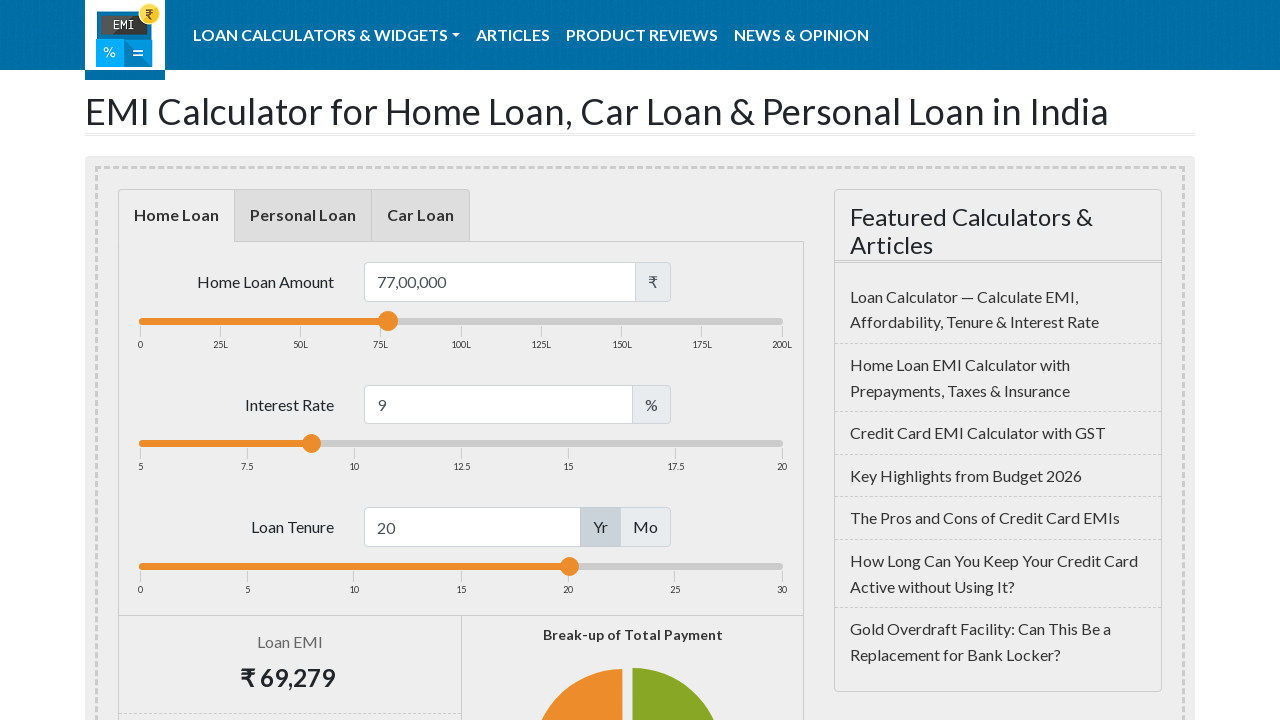

Moved mouse to interest rate slider at (312, 444)
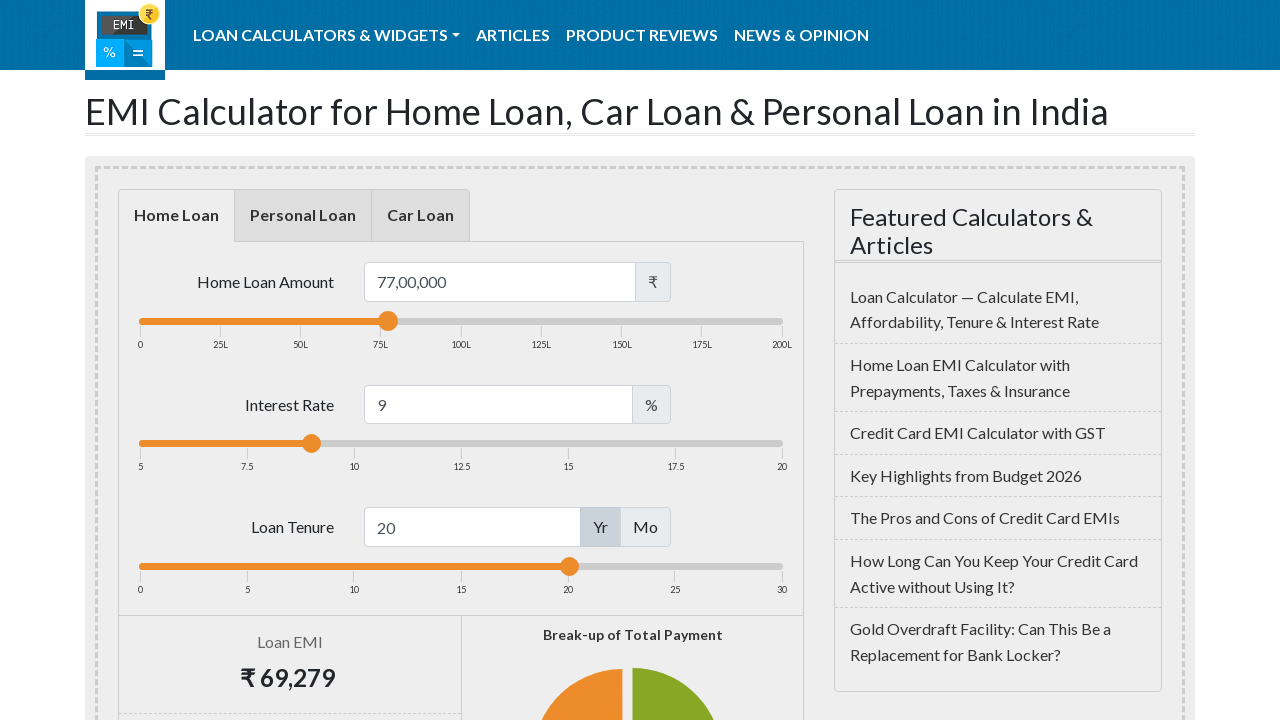

Pressed mouse button down on interest rate slider at (312, 444)
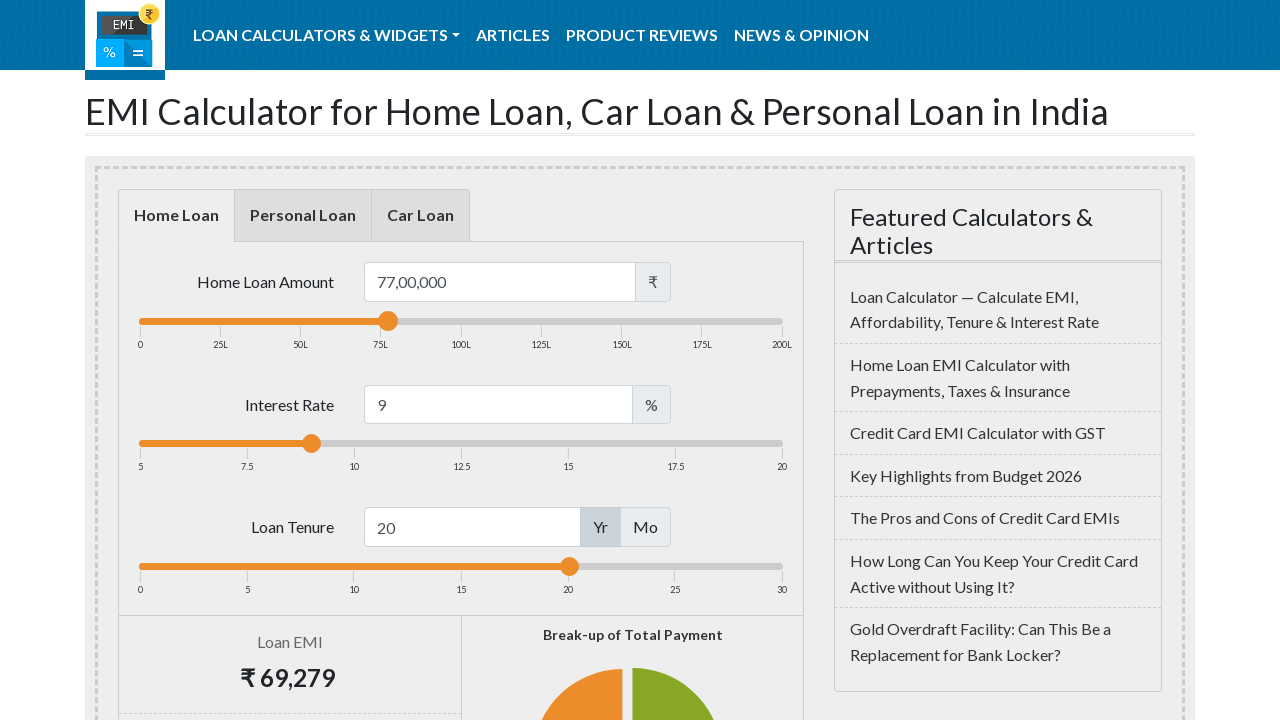

Dragged interest rate slider to the right by 88 pixels at (400, 444)
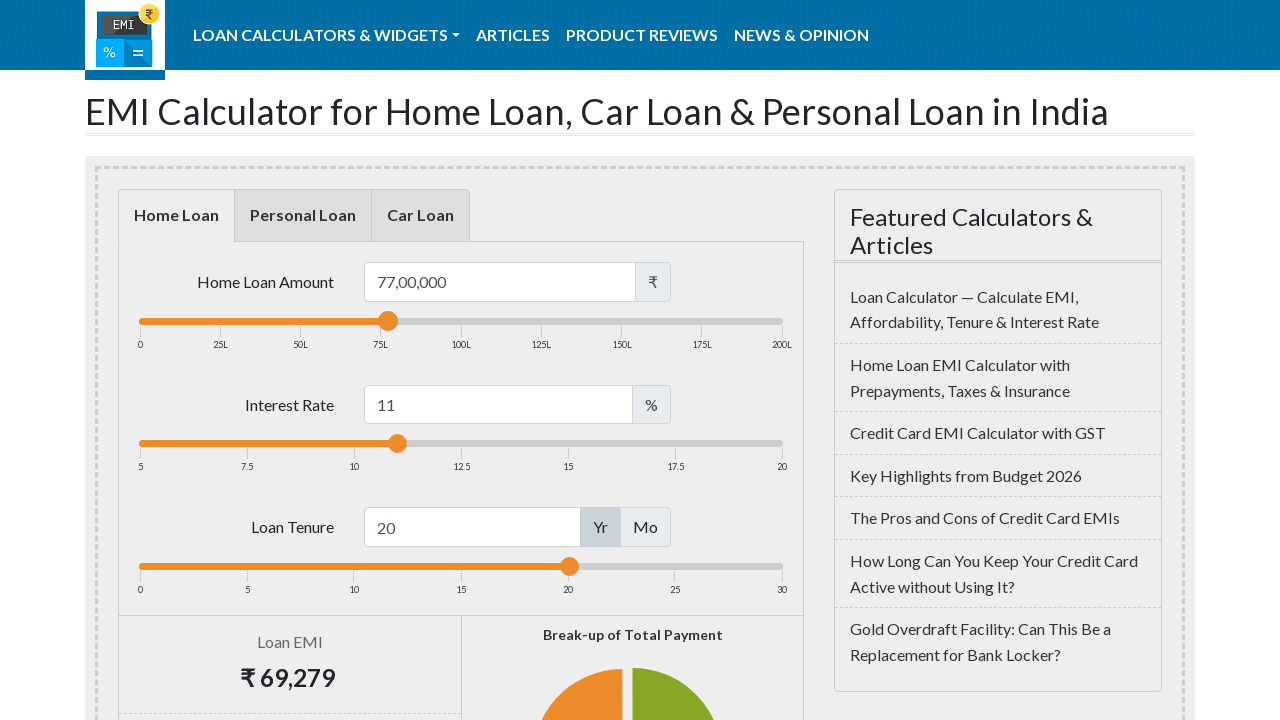

Released mouse button on interest rate slider at (400, 444)
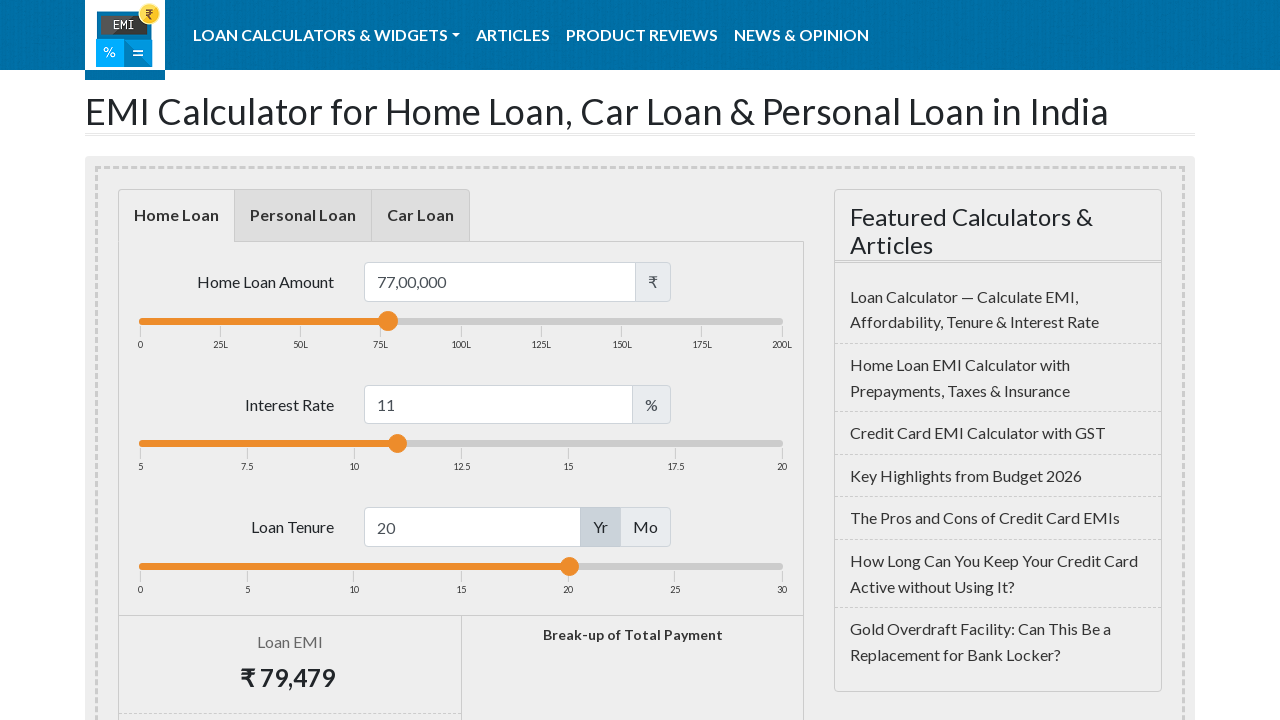

Waited 1000ms for interest rate slider adjustment
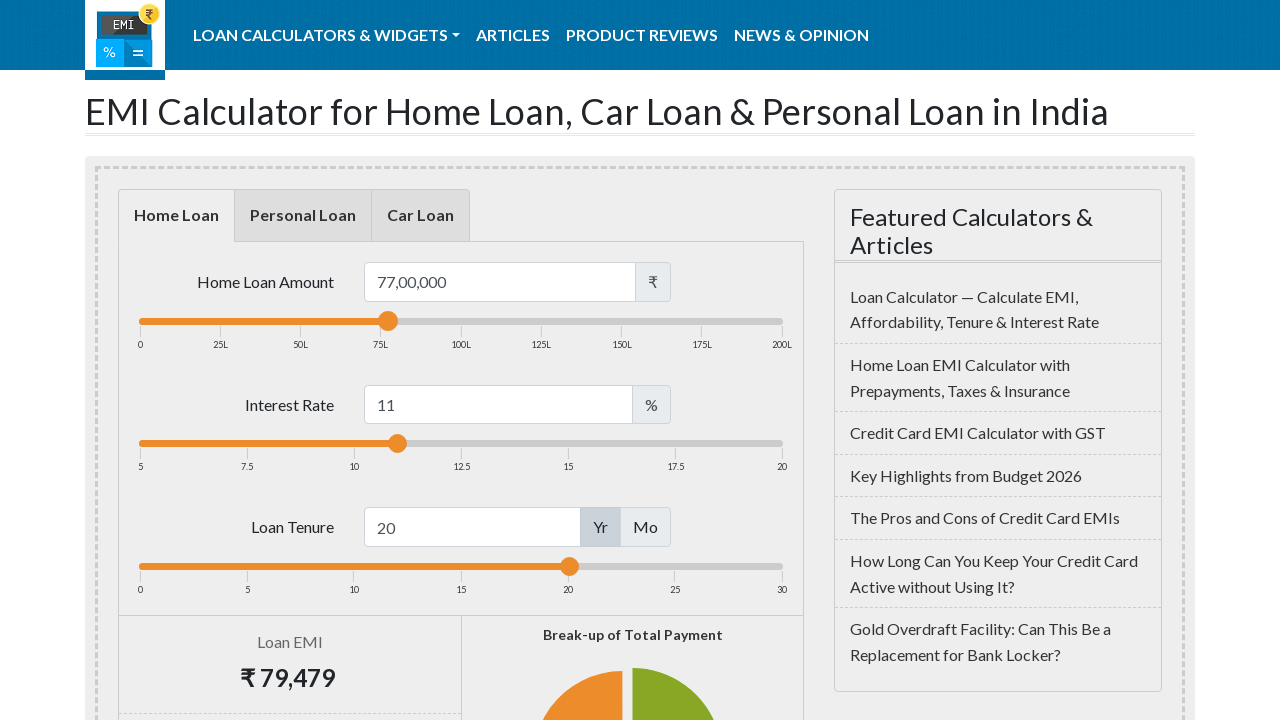

Moved mouse to loan tenure slider at (569, 566)
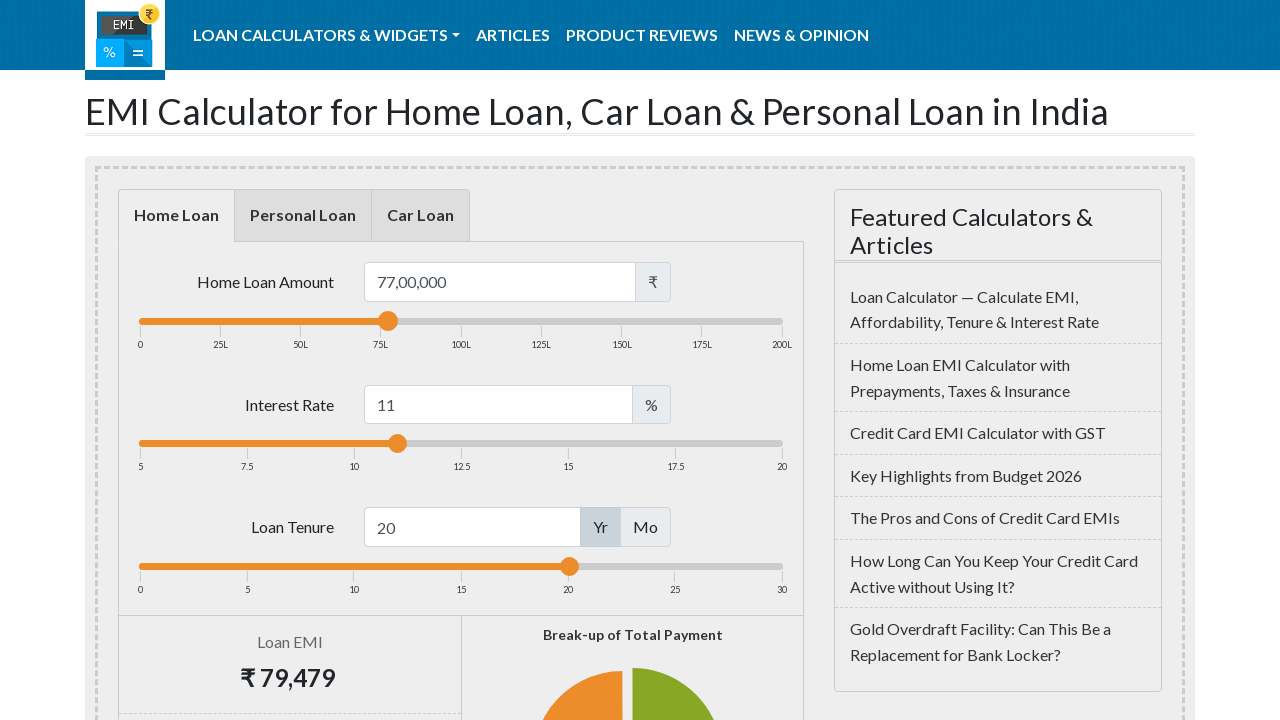

Pressed mouse button down on loan tenure slider at (569, 566)
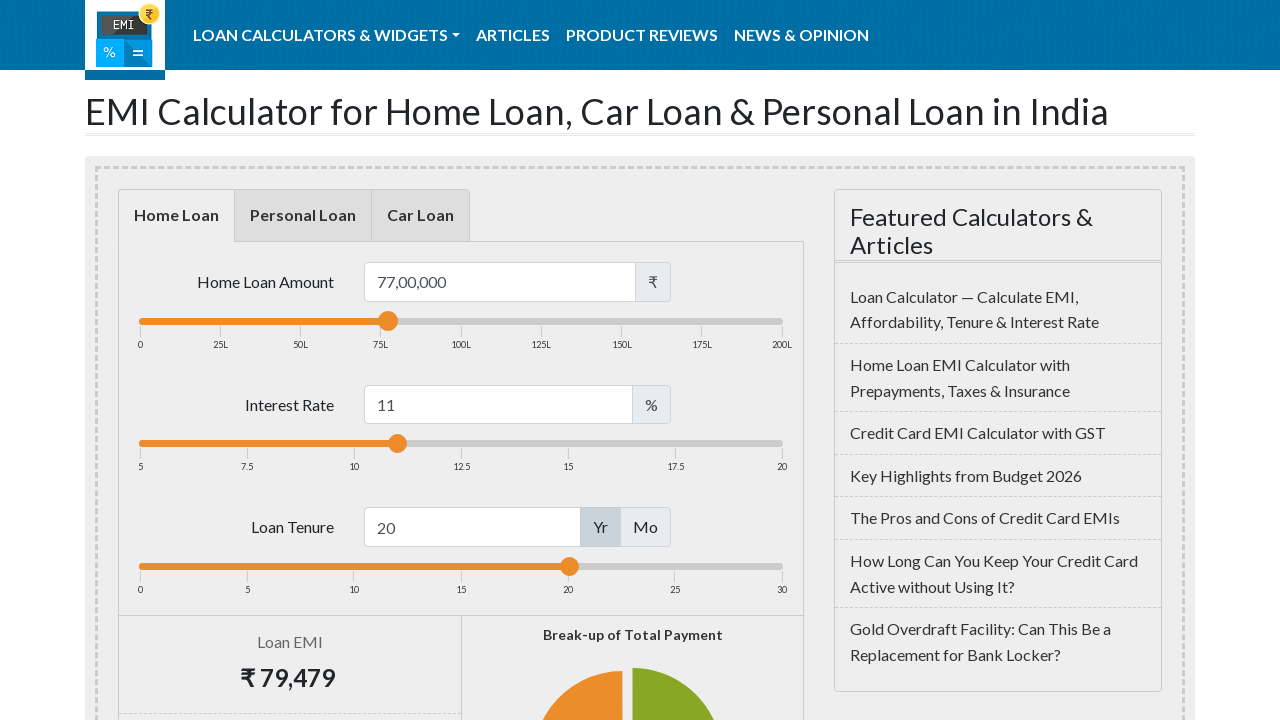

Dragged loan tenure slider to the left by 88 pixels to decrease tenure at (481, 566)
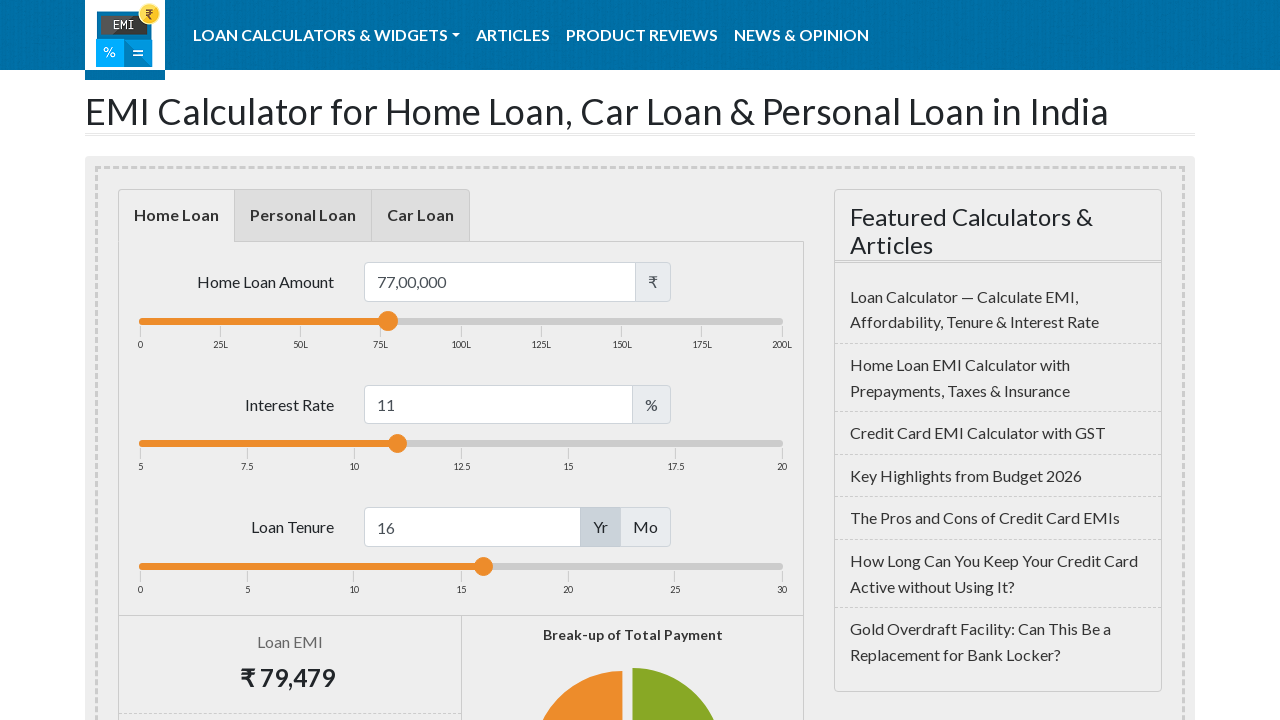

Released mouse button on loan tenure slider at (481, 566)
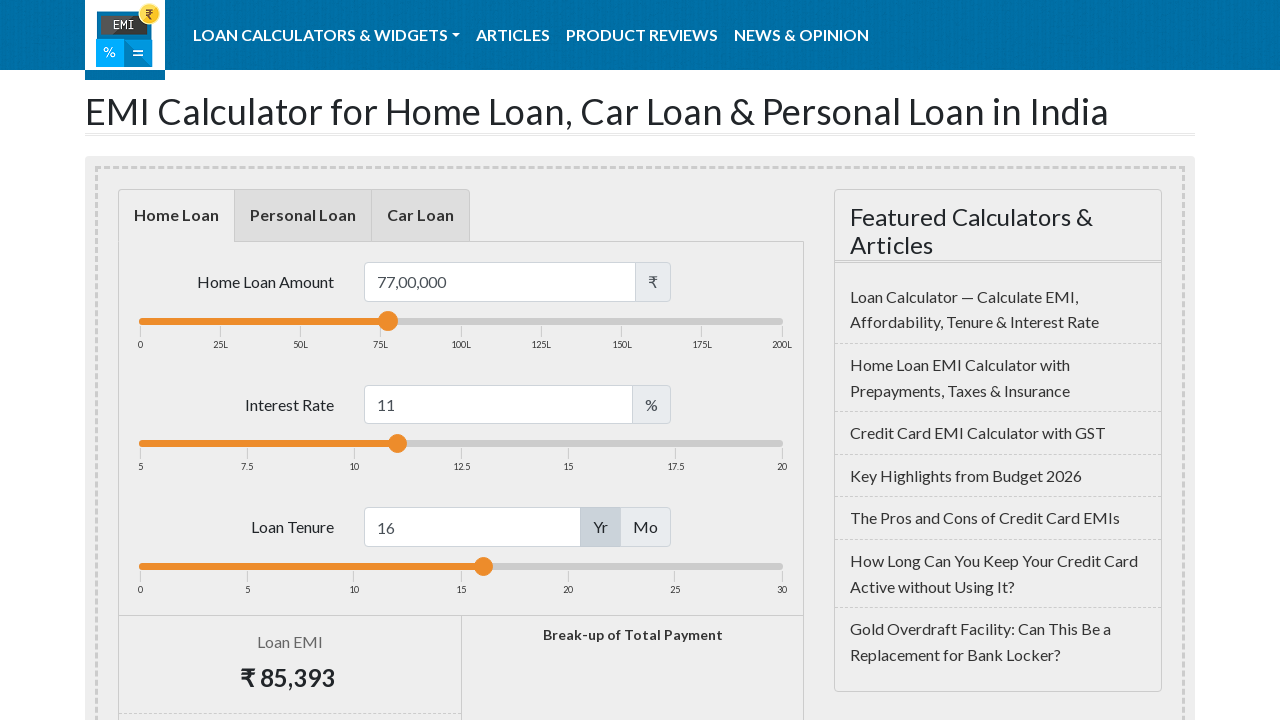

Waited 1000ms for loan tenure slider adjustment
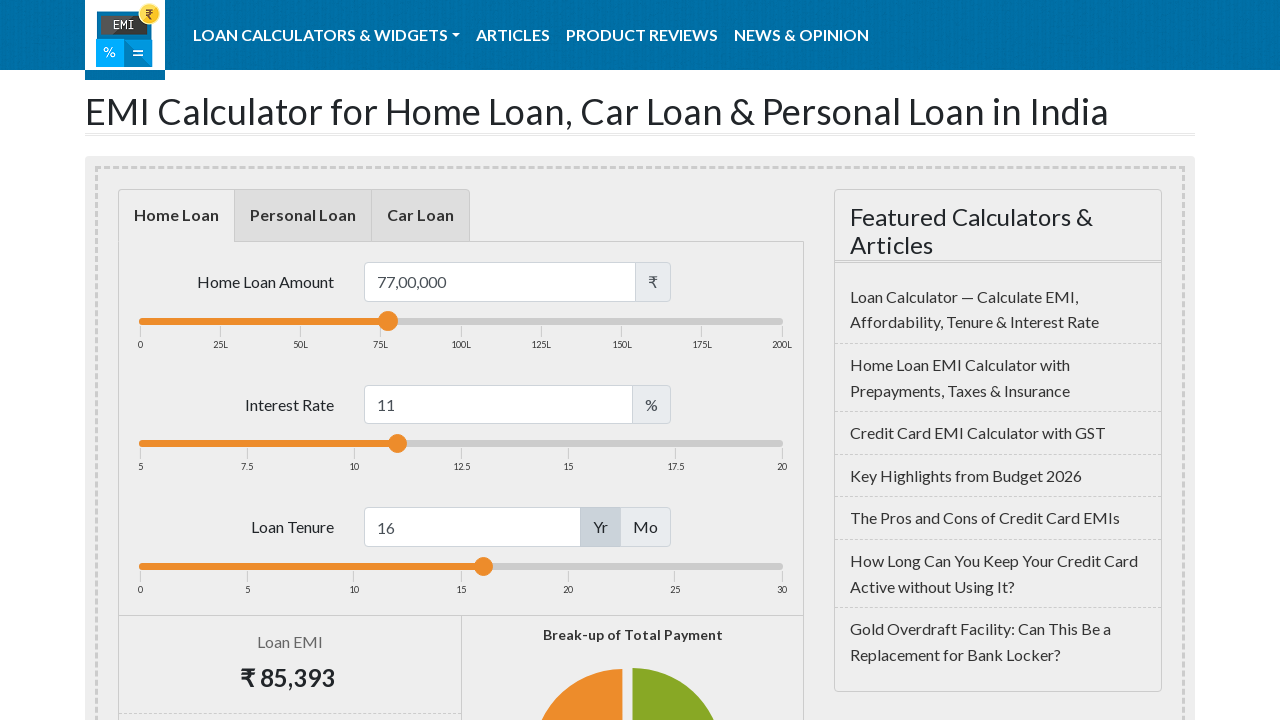

EMI amount element is now visible and loaded
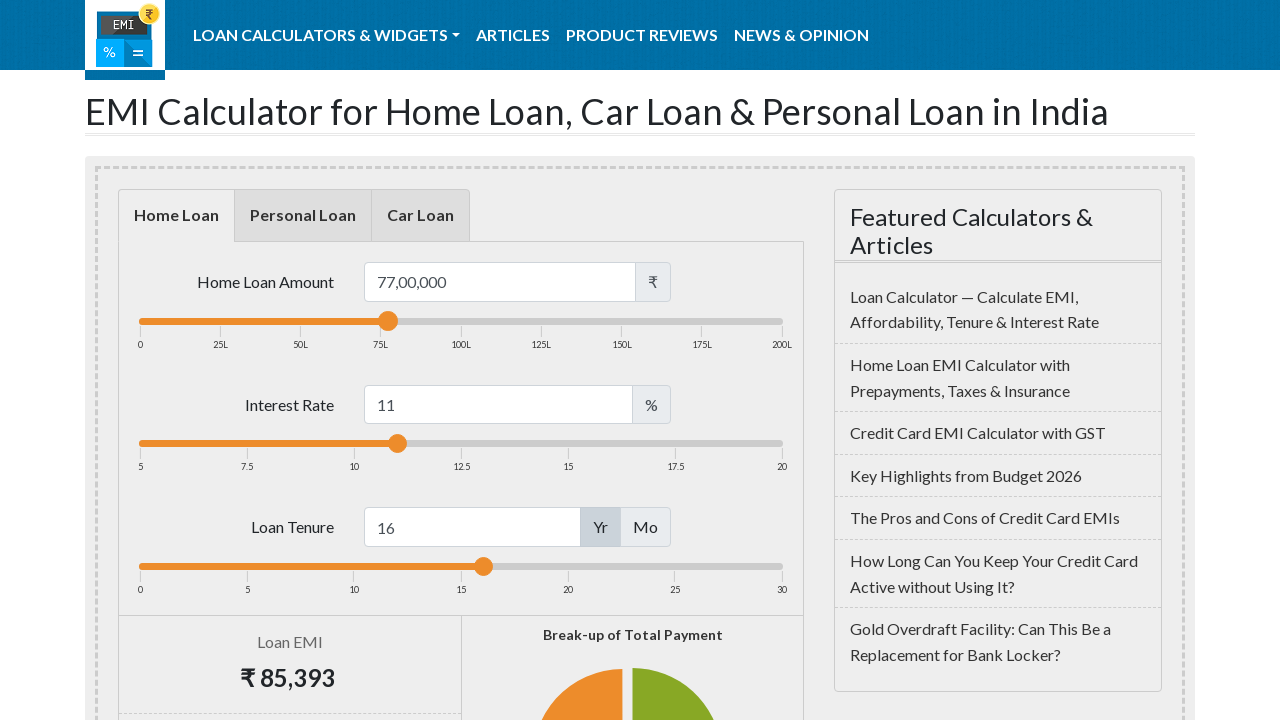

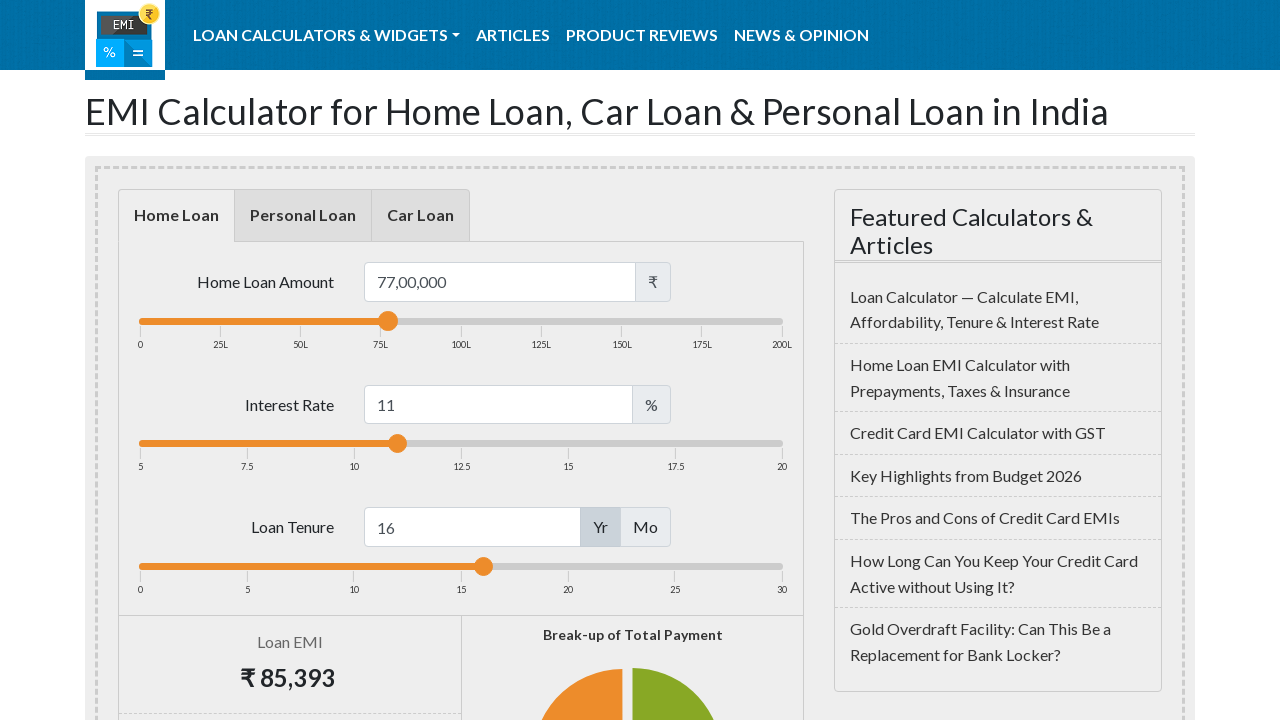